Tests adding a laptop product to the shopping cart by navigating to the Laptops category, selecting a MacBook Air, and clicking Add to cart

Starting URL: https://www.demoblaze.com/index.html

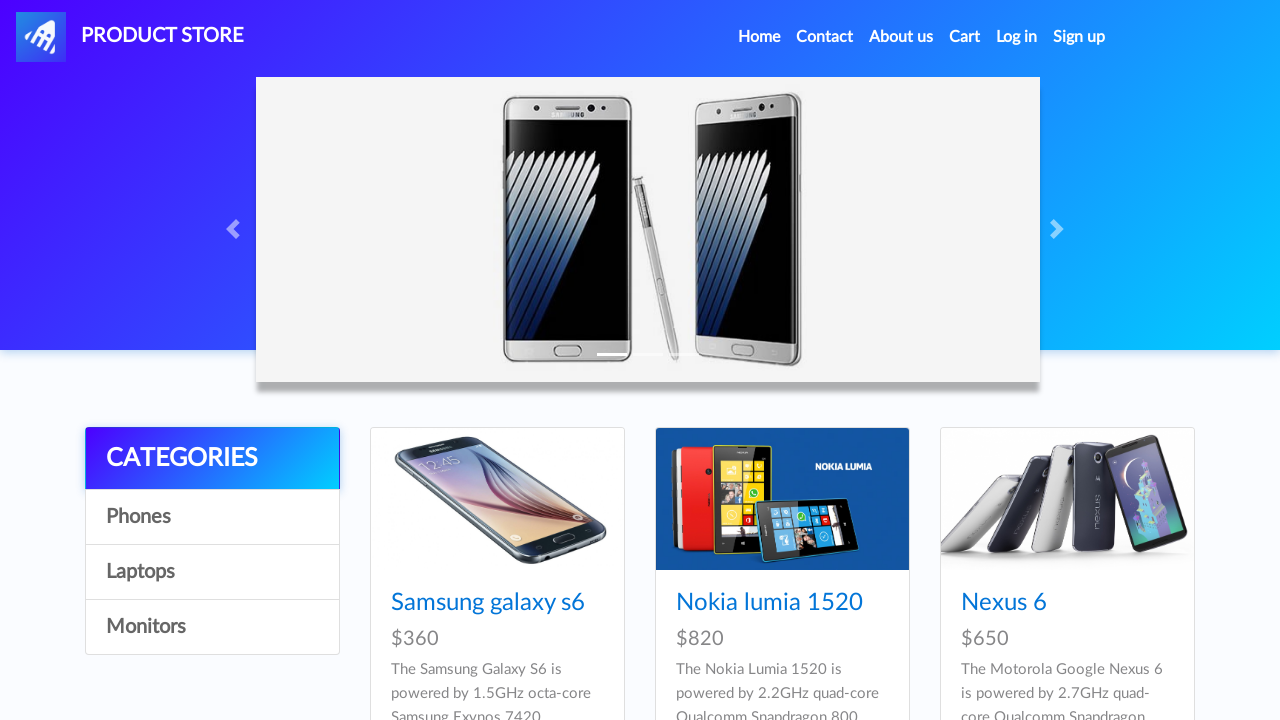

Clicked on Laptops category at (212, 572) on text=Laptops
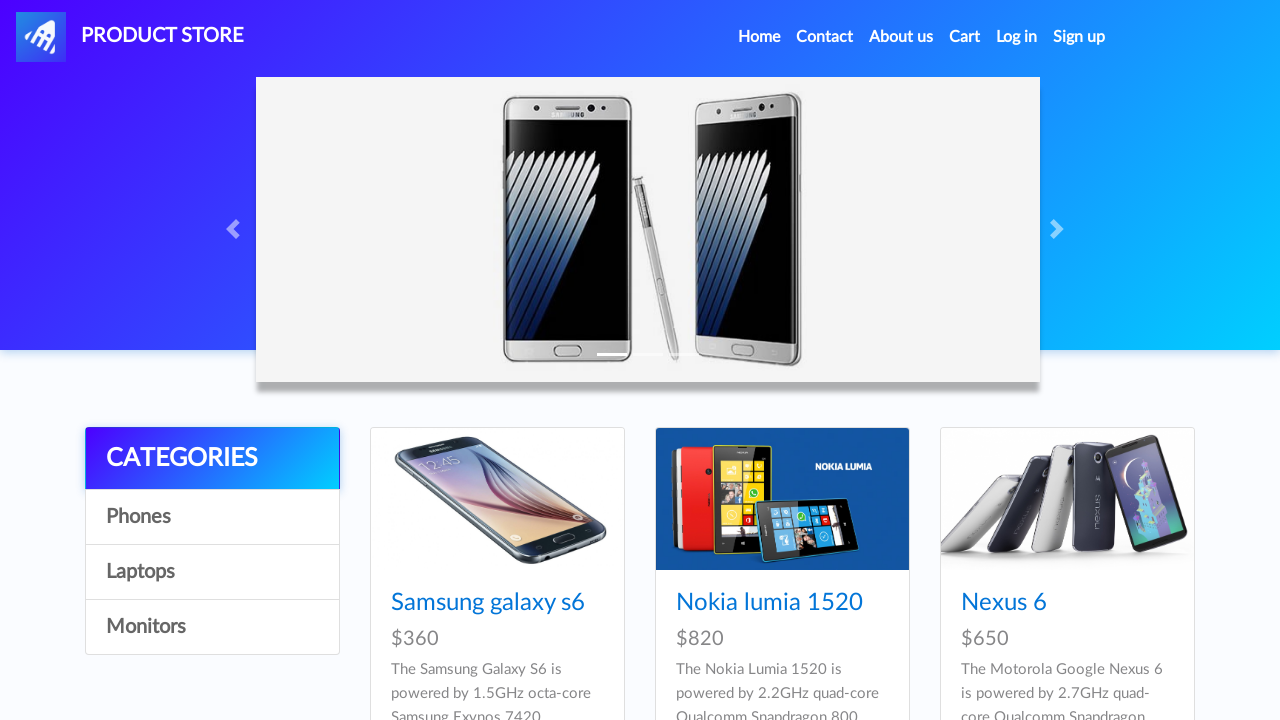

MacBook air product selector appeared
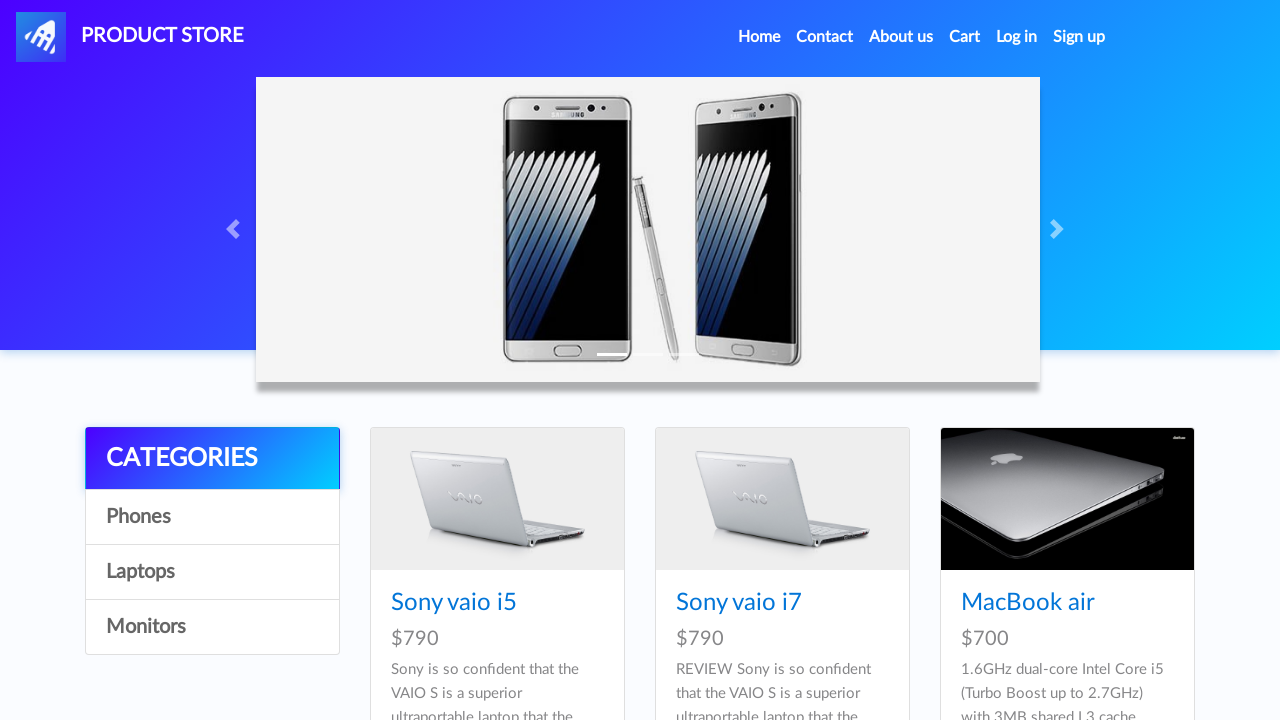

Clicked on MacBook air product at (1028, 603) on text=MacBook air
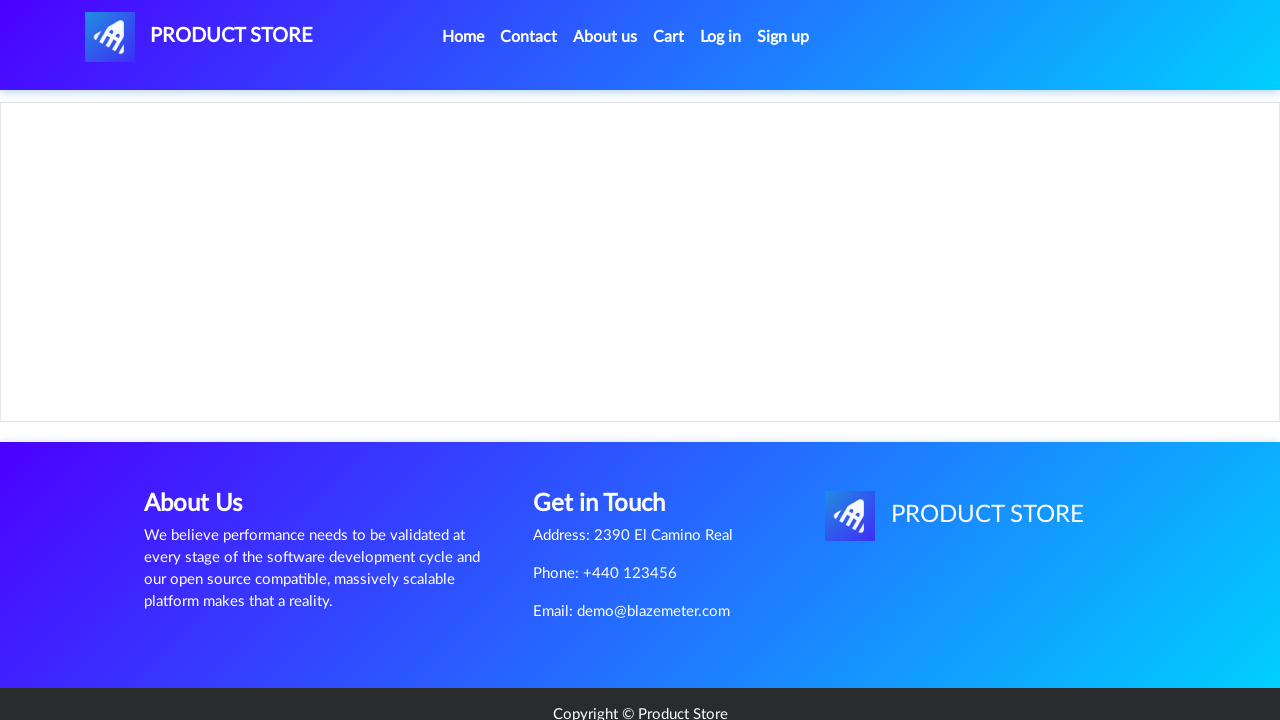

Add to cart button appeared
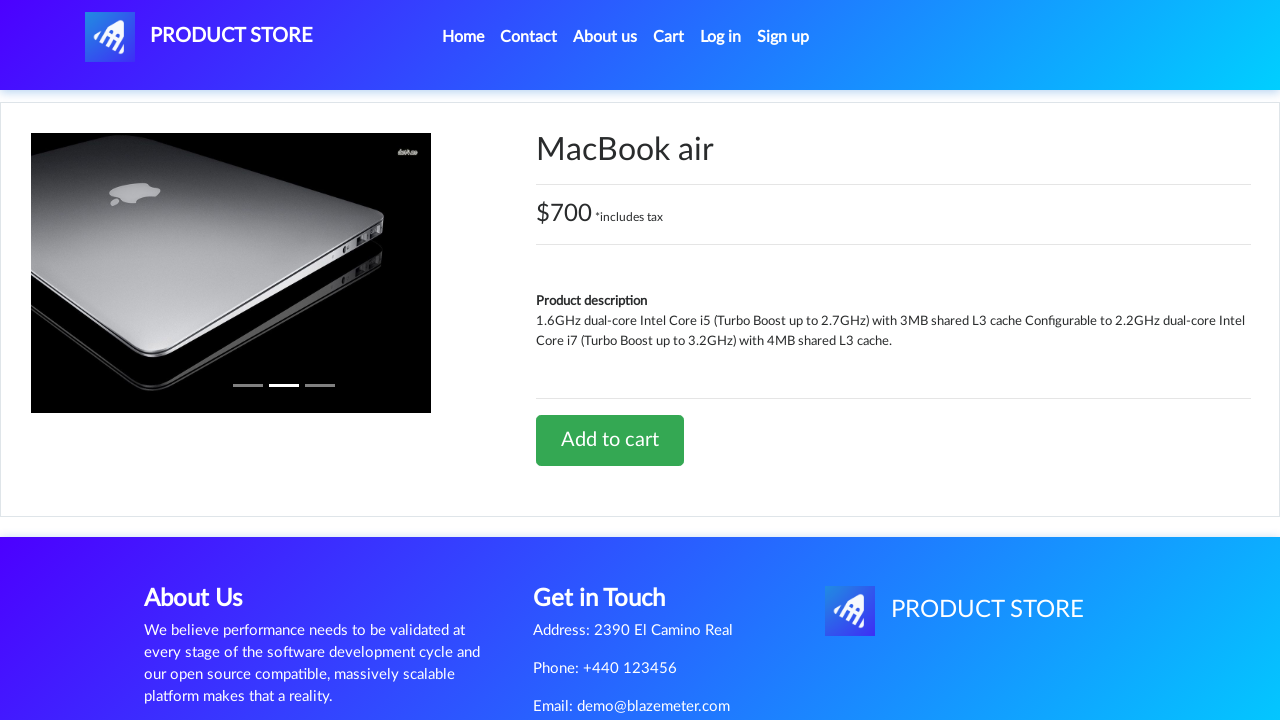

Clicked Add to cart button at (610, 440) on text=Add to cart
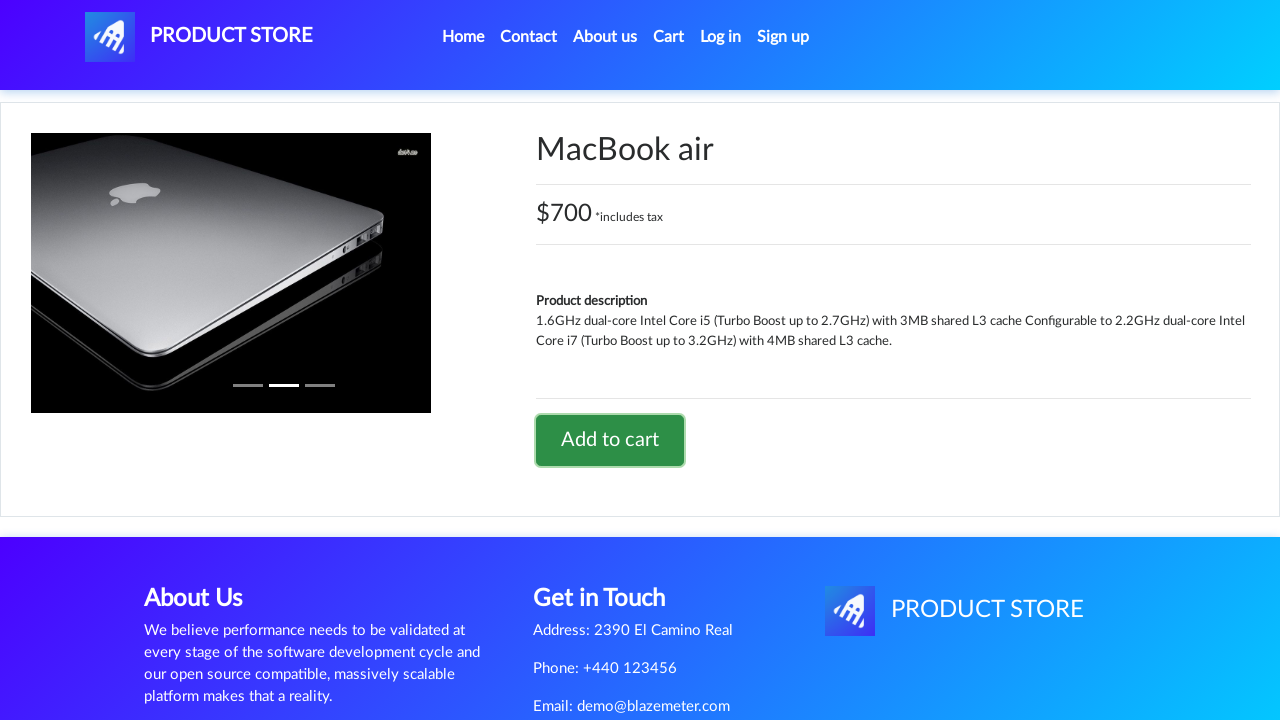

Set up dialog handler to accept alerts
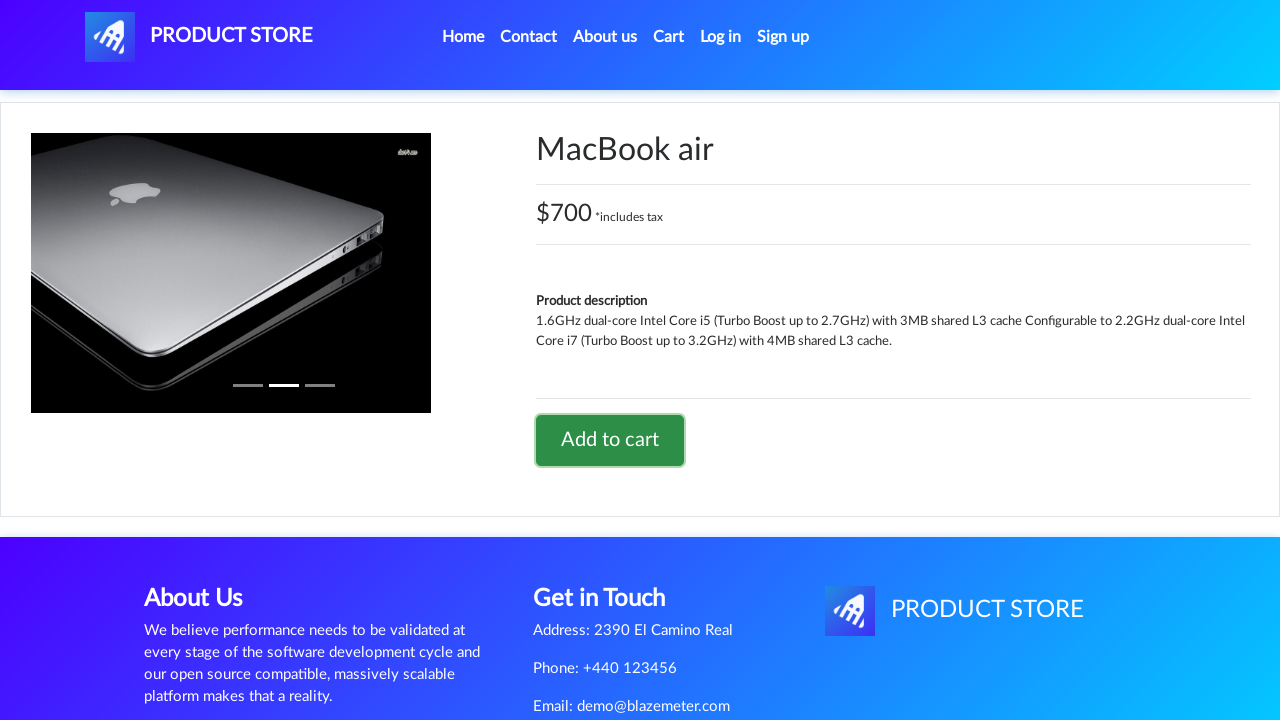

Waited 1000ms for alert to be handled
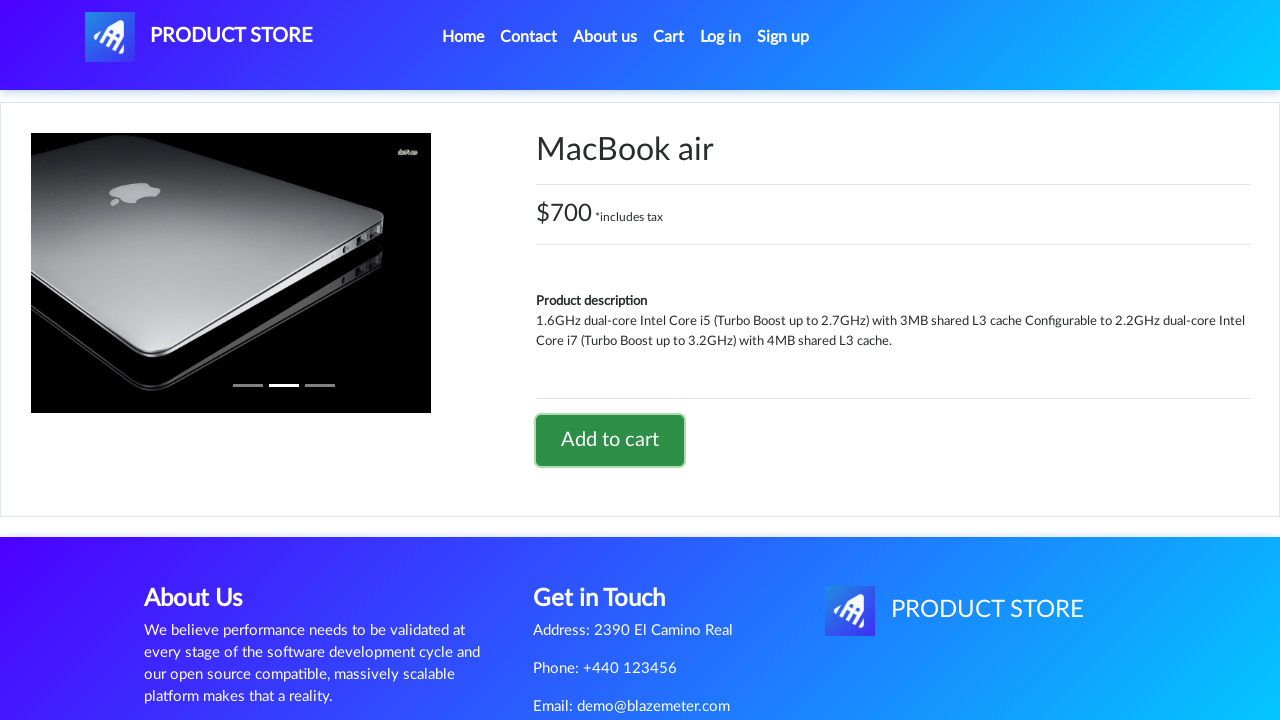

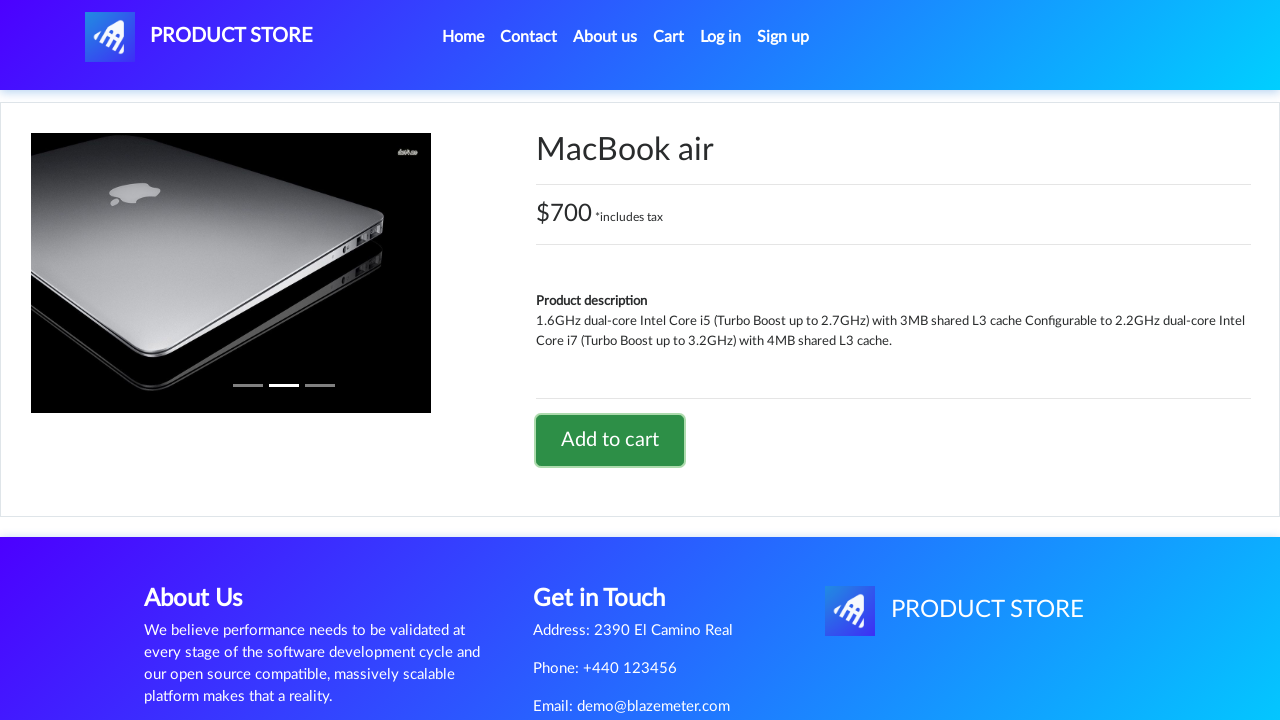